Tests browser tab handling by opening a new tab, switching between tabs, and closing them

Starting URL: https://demoqa.com/browser-windows

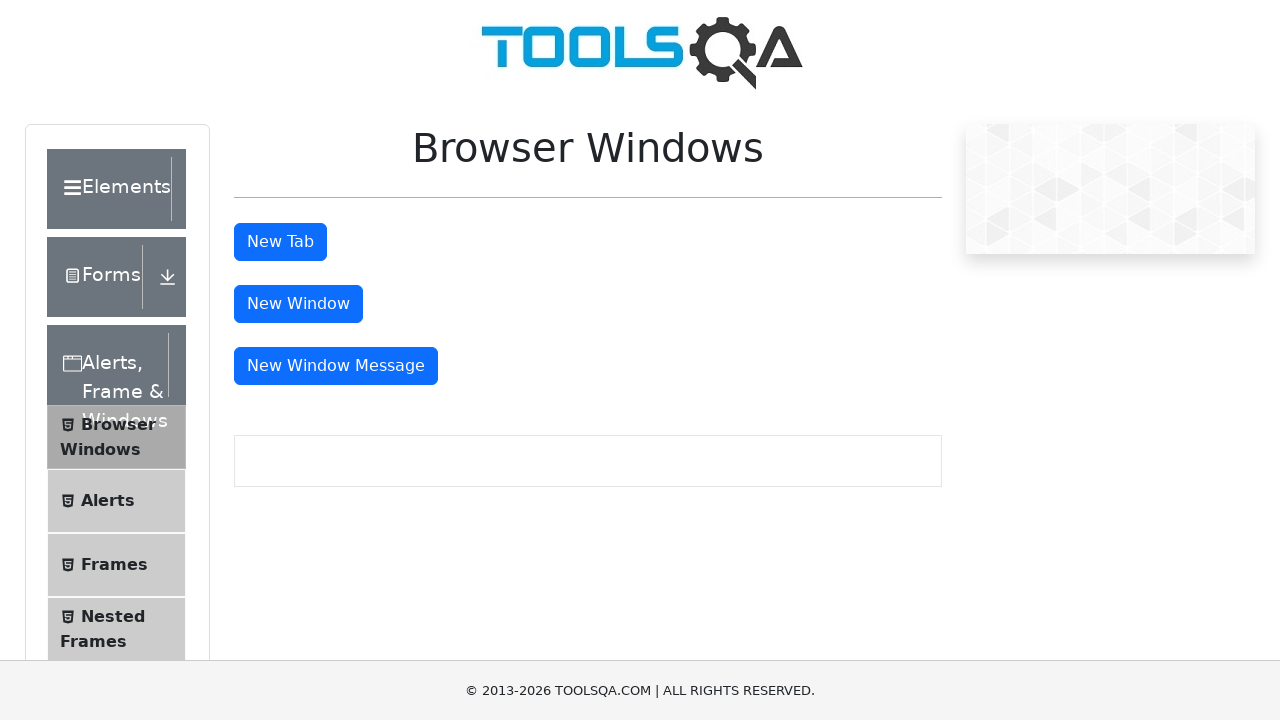

Clicked button to open a new tab at (280, 242) on #tabButton
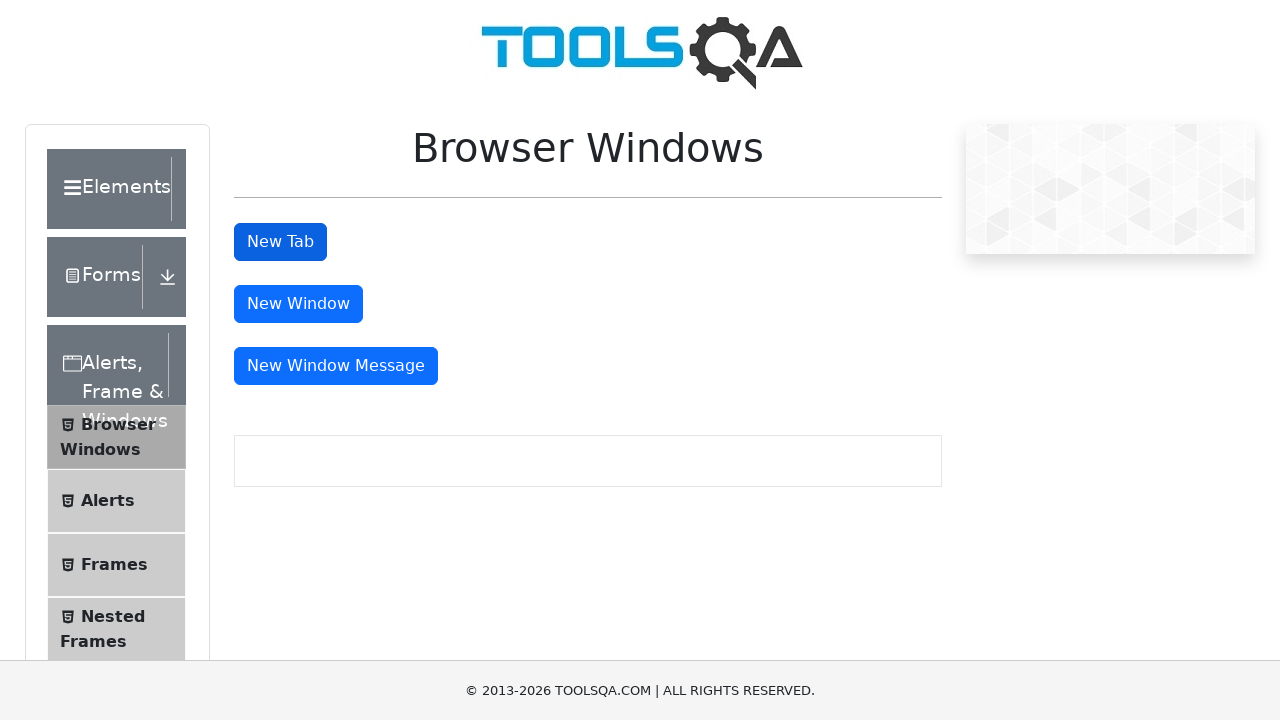

Retrieved all open pages/tabs in the browser context
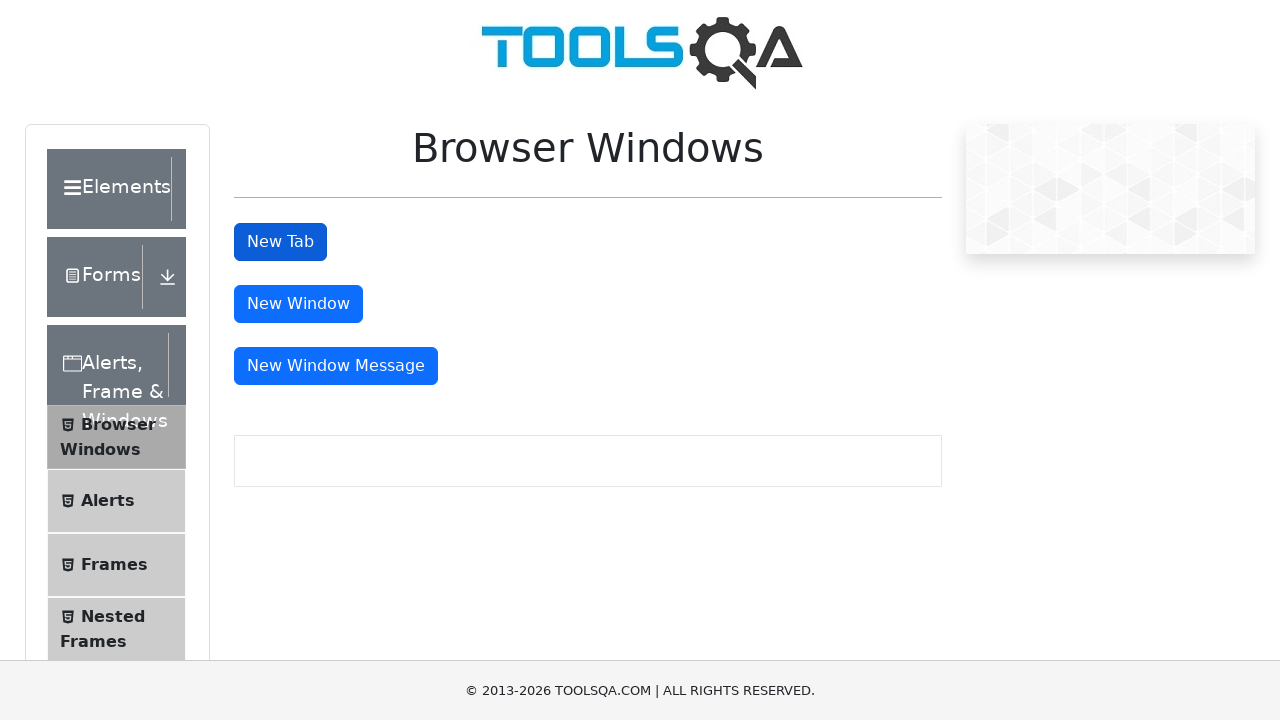

Switched to the newly opened tab (index 1)
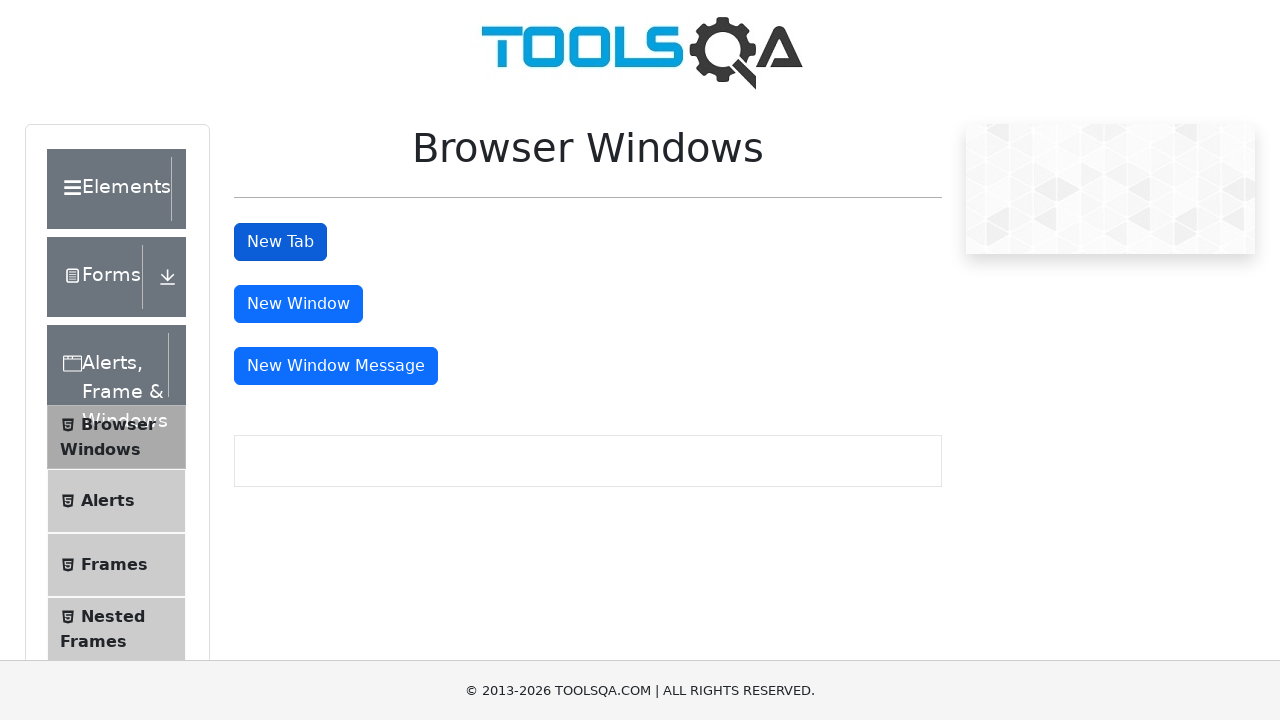

Closed the new tab
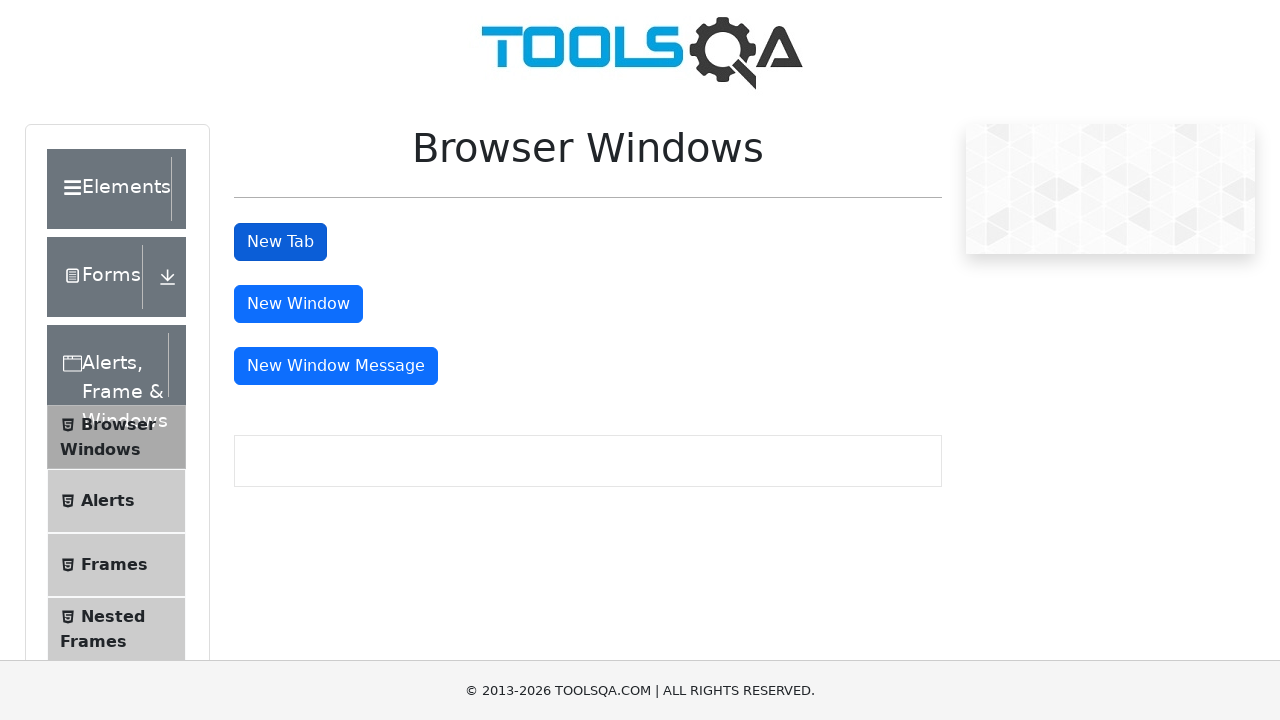

Original page remains active
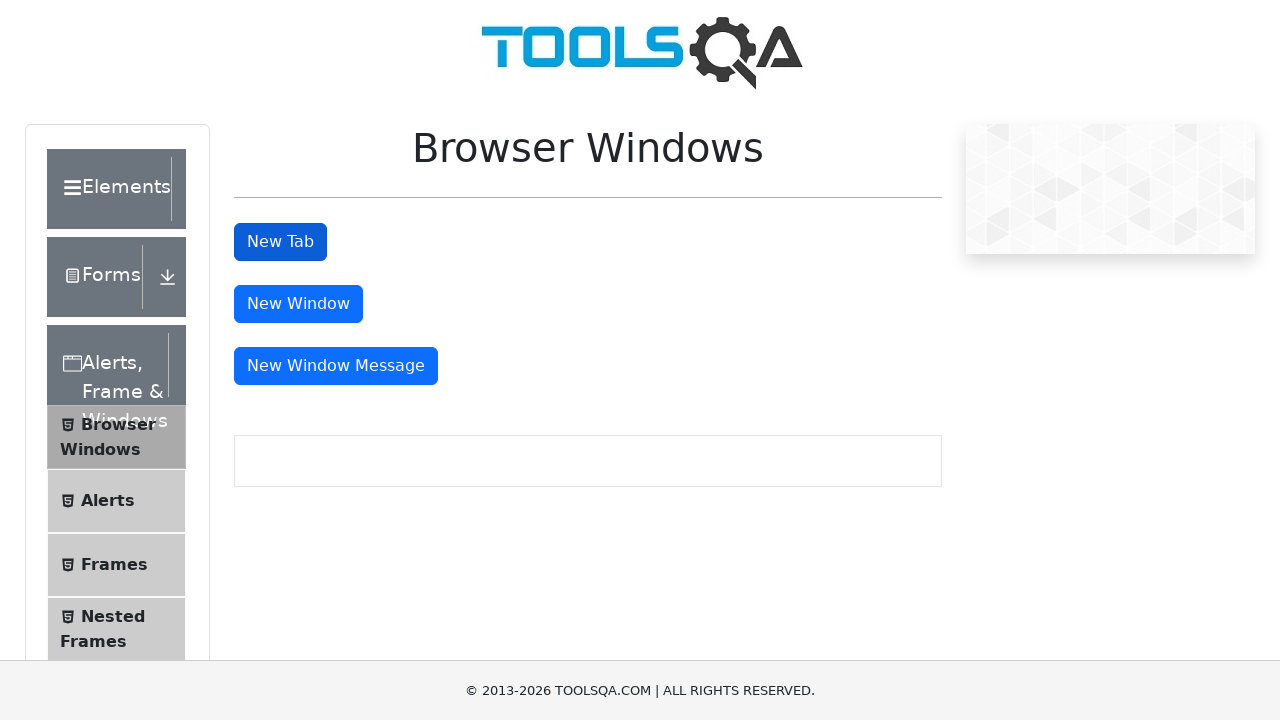

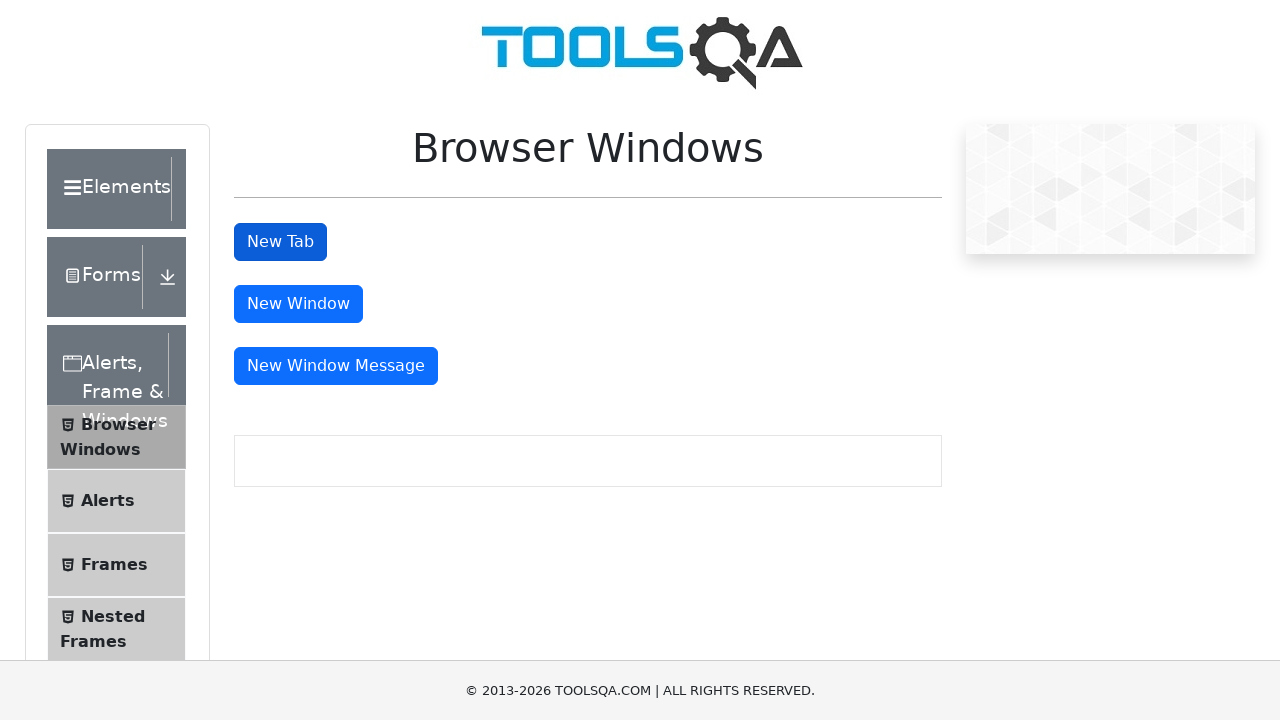